Tests the percentage calculator functionality on calculator.net by navigating to the percentage calculator, entering two values (10 and 50), clicking calculate, and verifying the result displays correctly.

Starting URL: http://www.calculator.net/

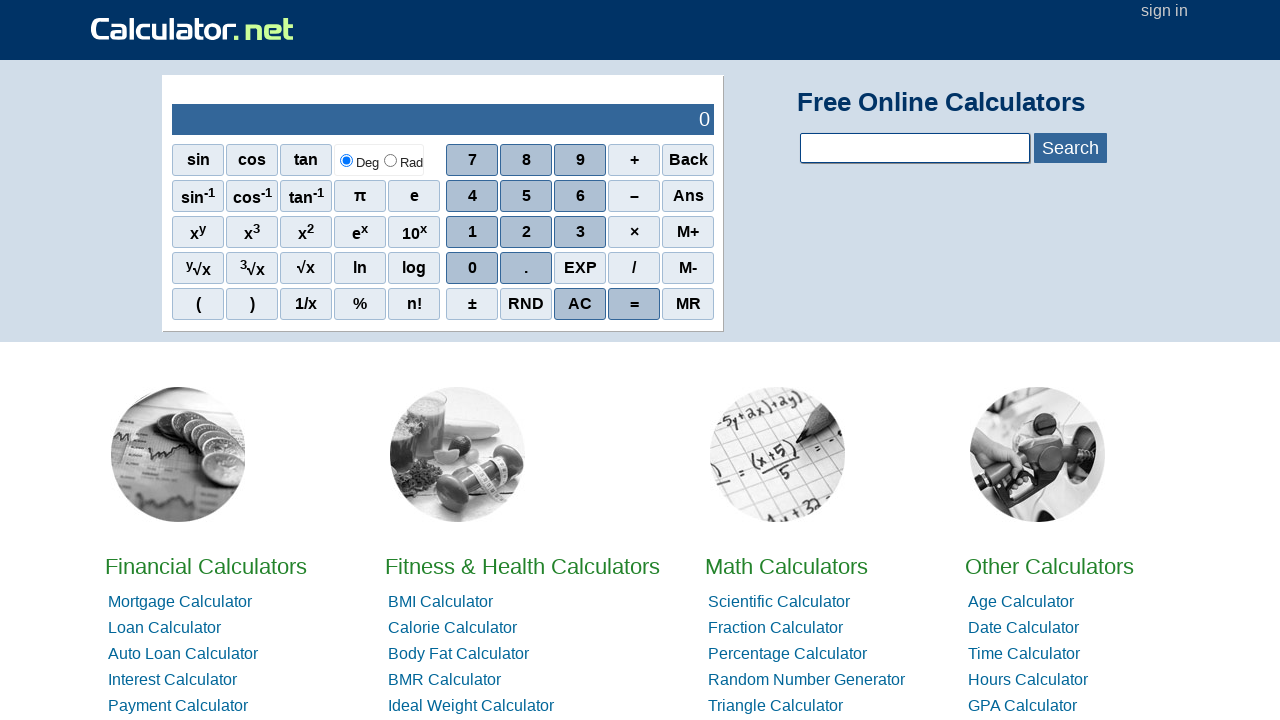

Clicked on Percentage Calculator link at (788, 654) on xpath=//a[contains(text(), 'Percentage Calculator') or contains(@href, 'percent'
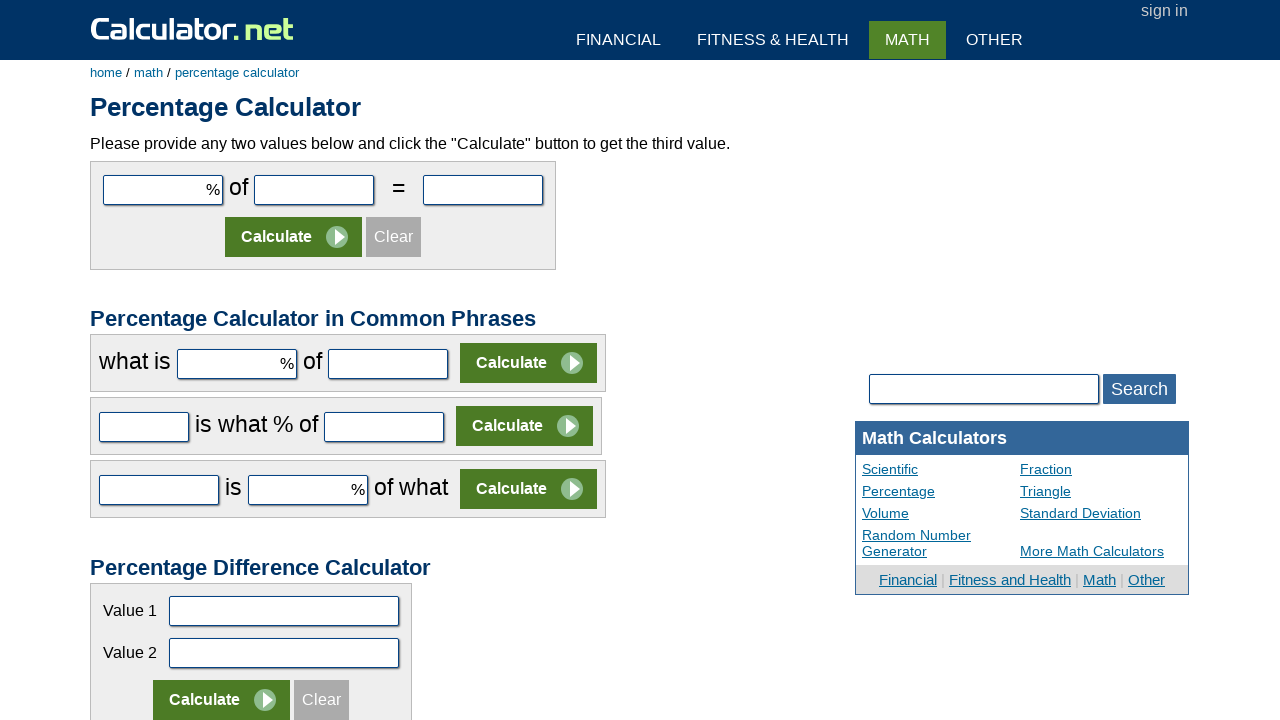

Percentage calculator page loaded
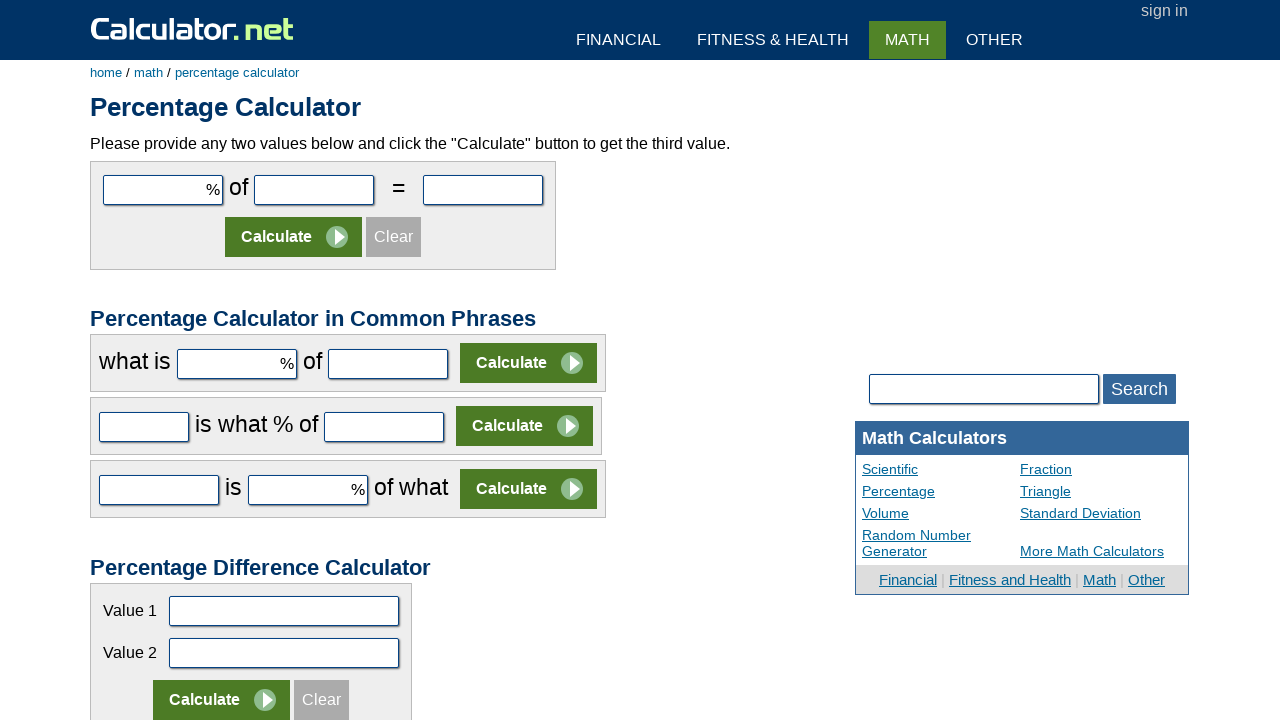

Entered value 10 in the first number field on #cpar1
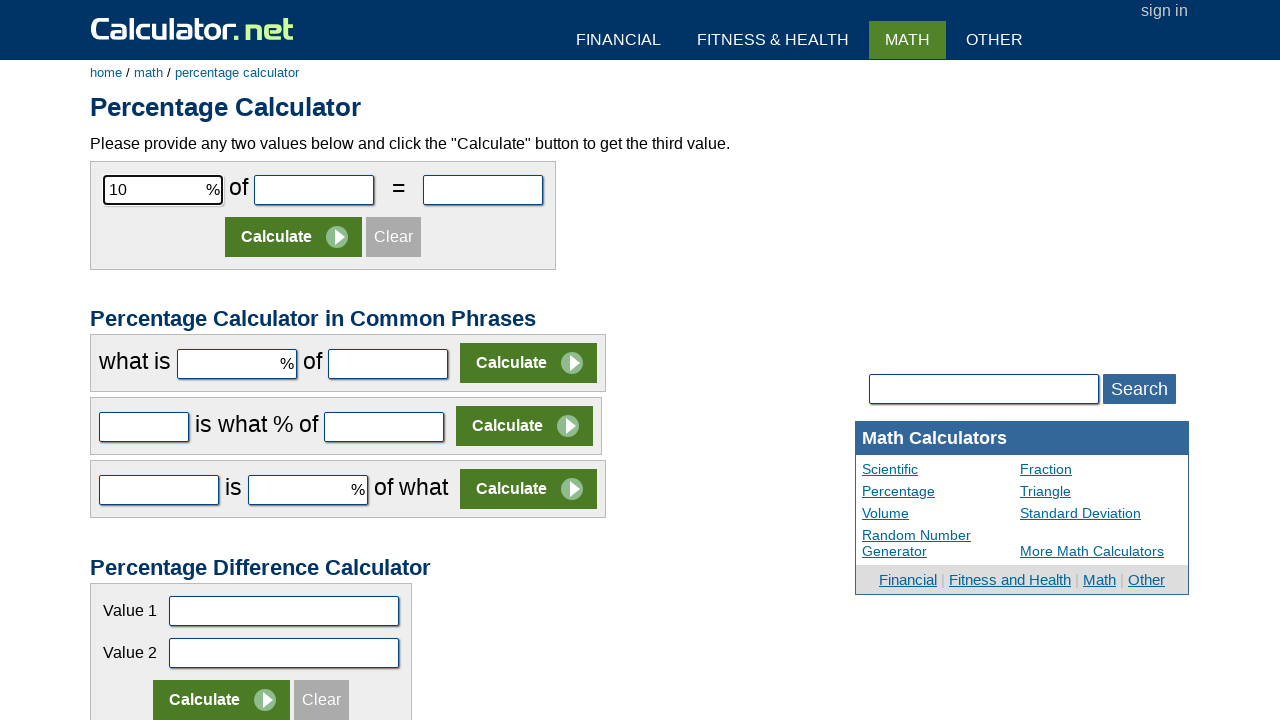

Entered value 50 in the second number field on #cpar2
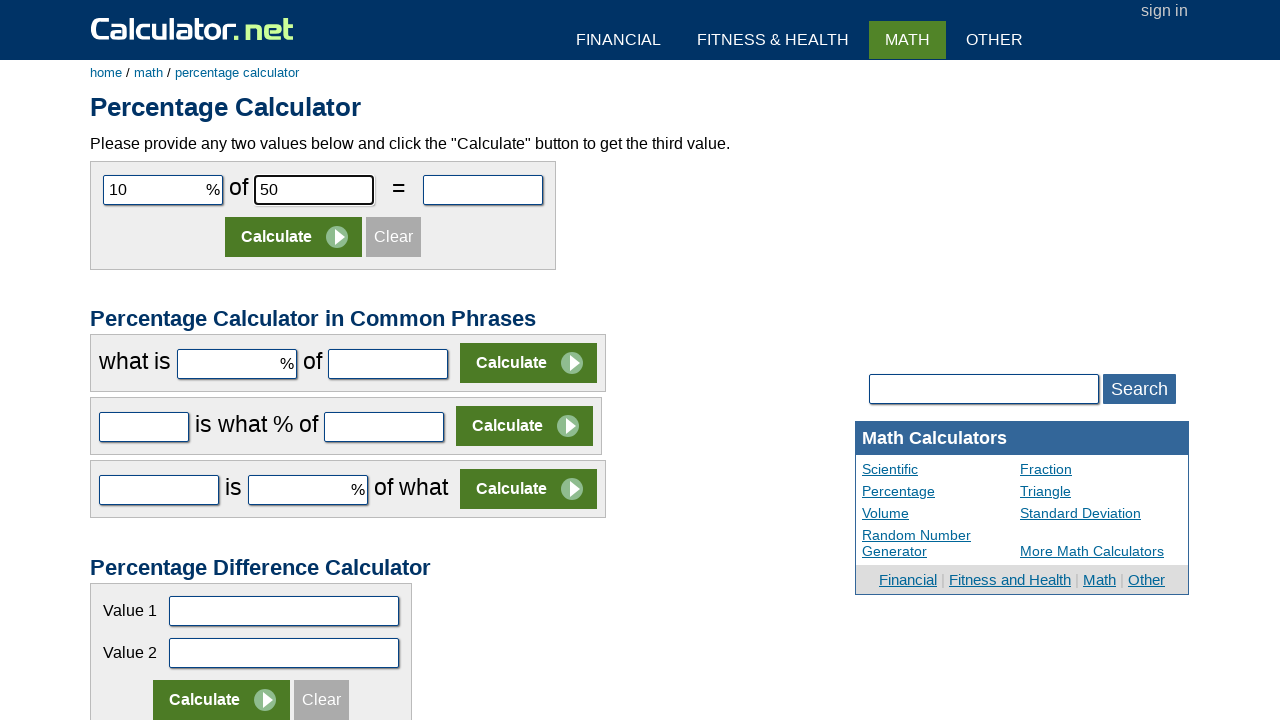

Clicked Calculate button at (294, 237) on xpath=//input[@value='Calculate']
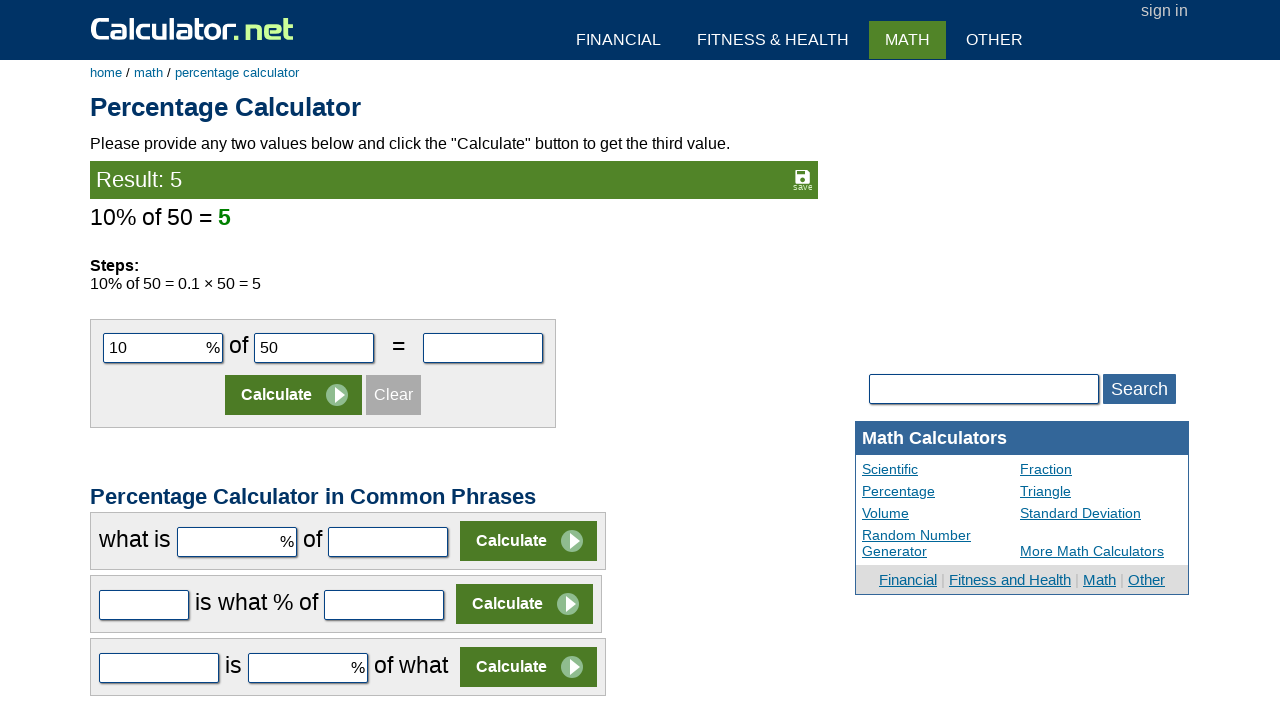

Result displayed on page
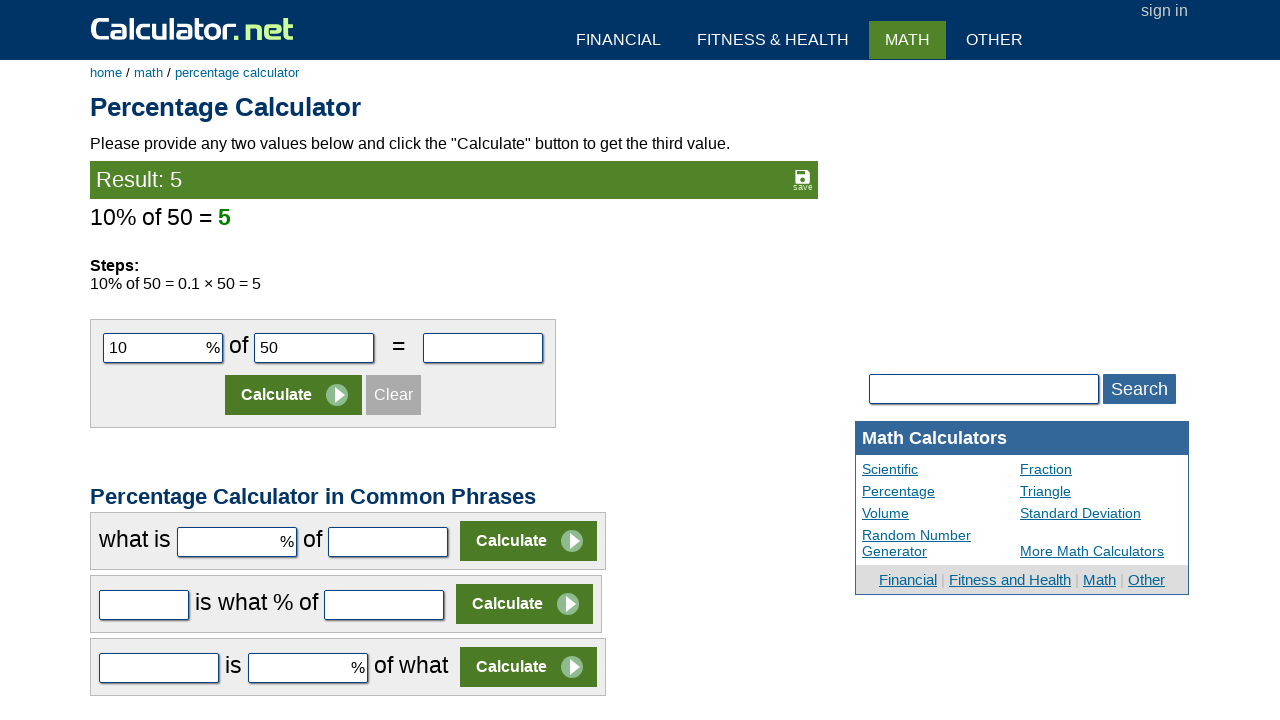

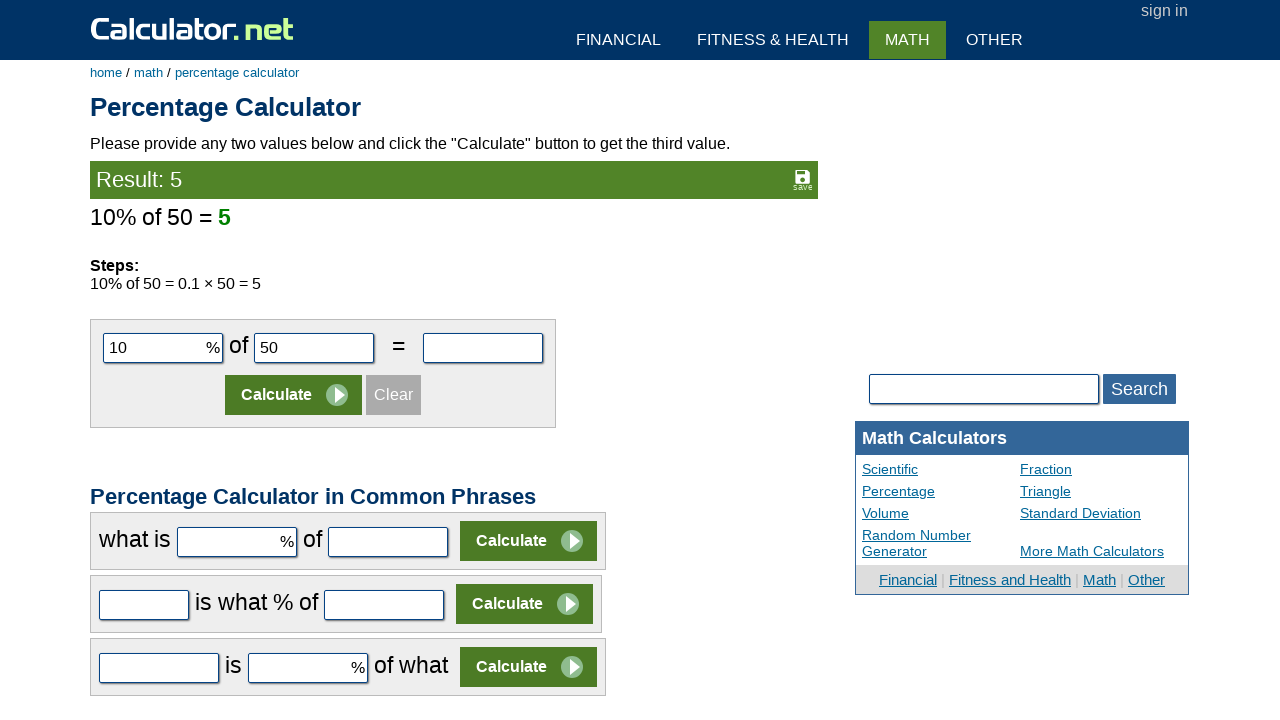